Tests JavaScript alert and confirm popup handling by clicking buttons that trigger JS dialogs and accepting them, then verifying the result message.

Starting URL: https://the-internet.herokuapp.com/javascript_alerts

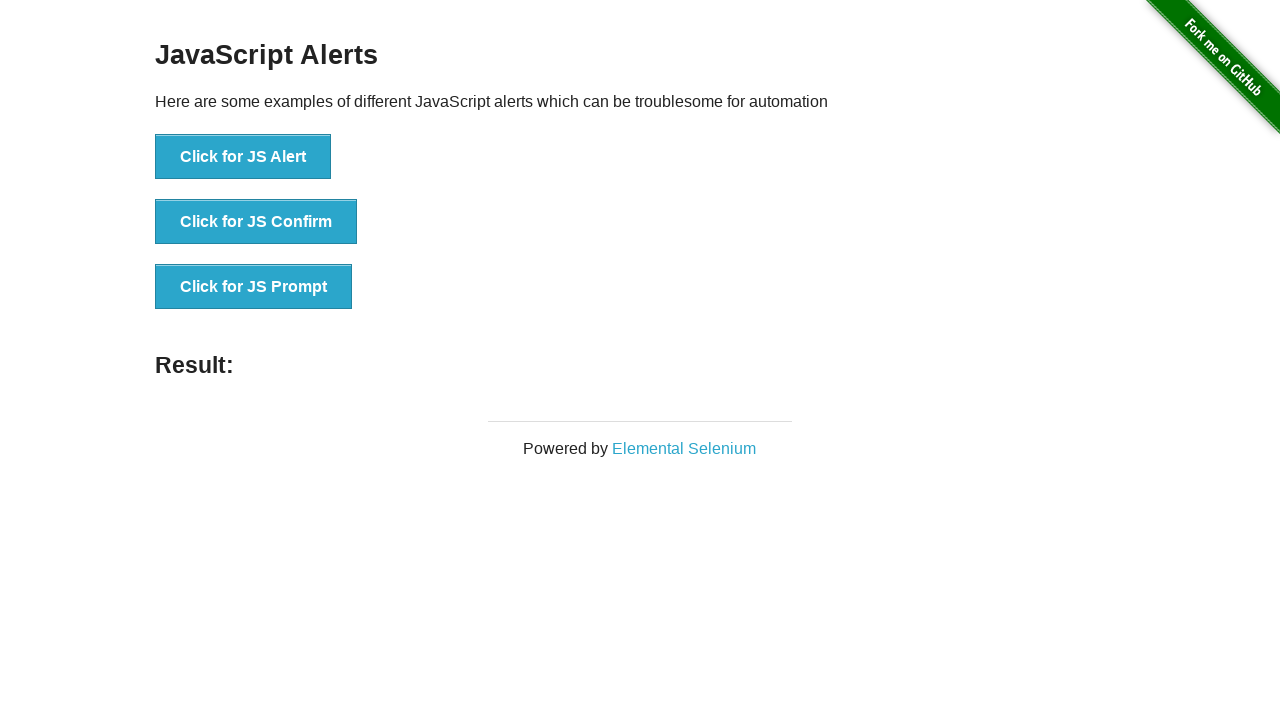

Set up dialog handler to accept all dialogs
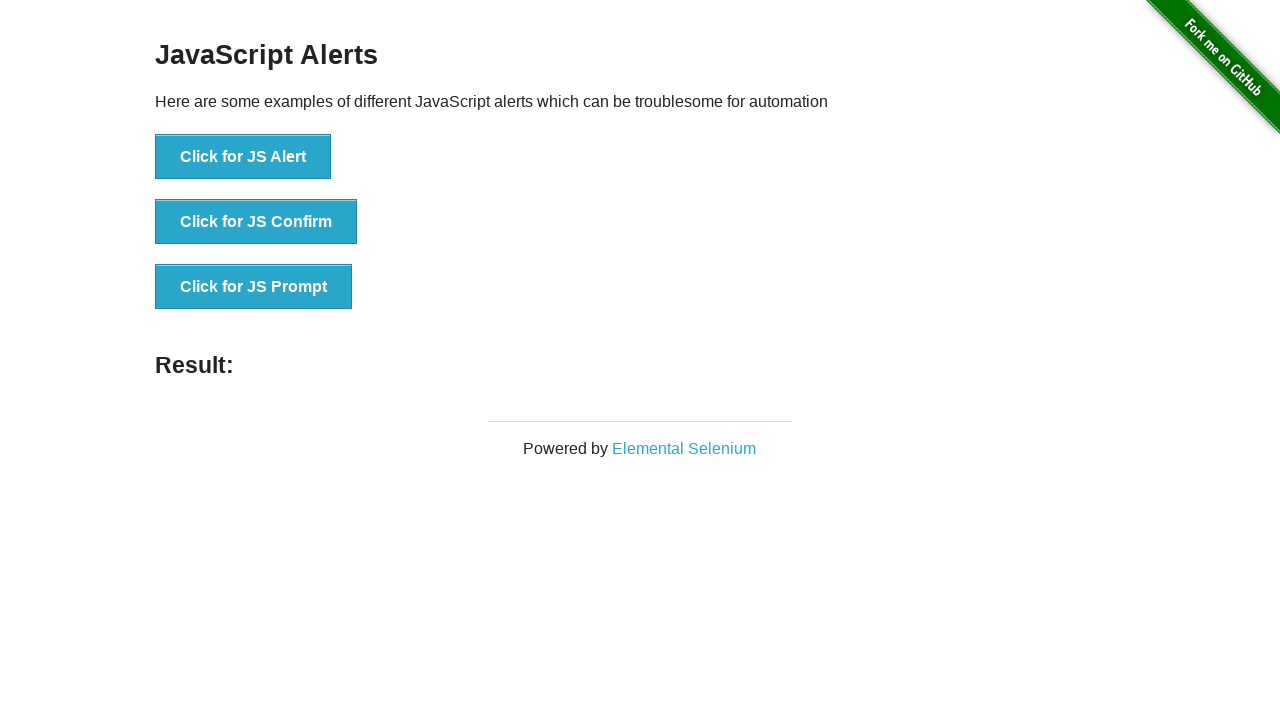

Clicked button to trigger JS Alert dialog at (243, 157) on xpath=//button[text()='Click for JS Alert']
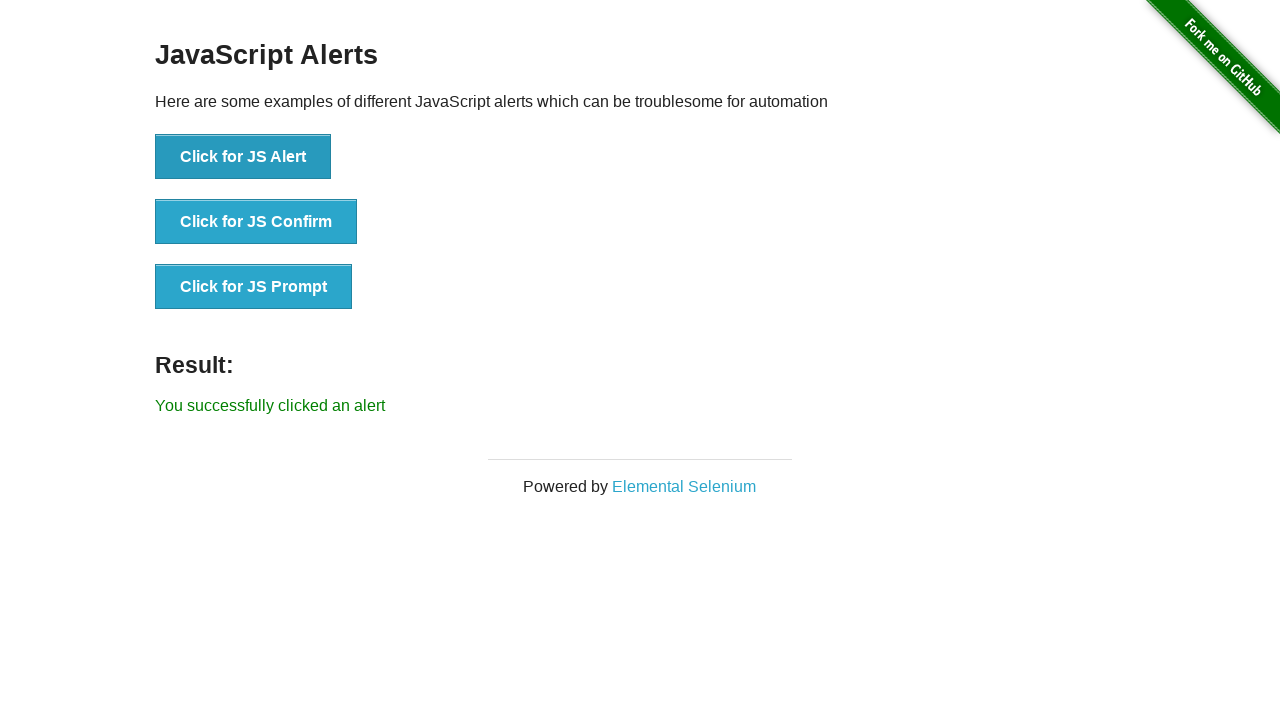

Clicked button to trigger JS Confirm dialog at (256, 222) on xpath=//button[text()='Click for JS Confirm']
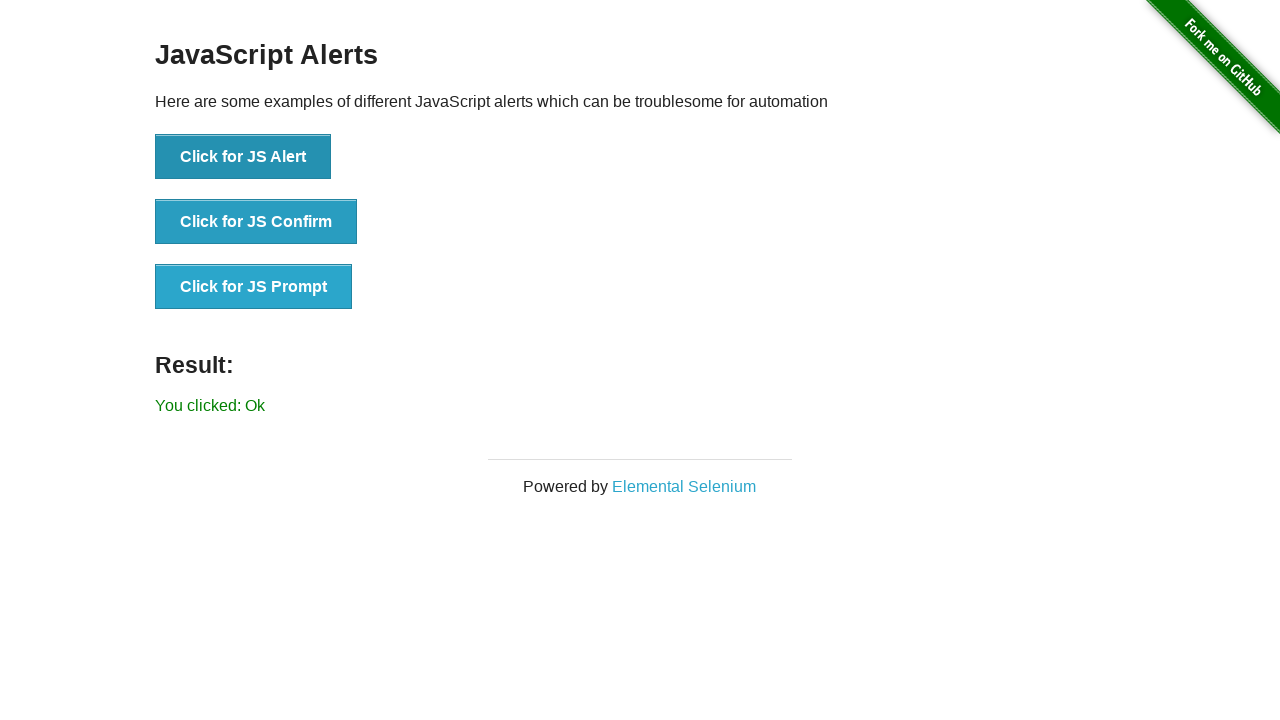

Result message element is visible
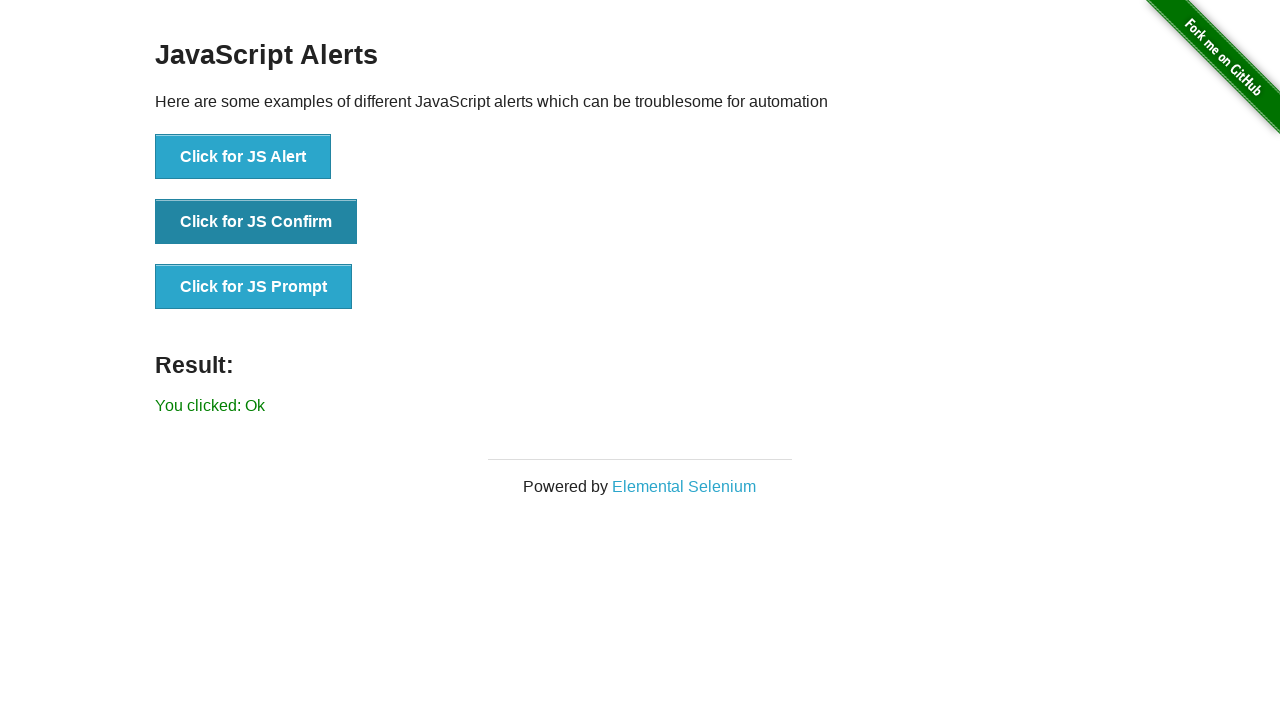

Retrieved result text: You clicked: Ok
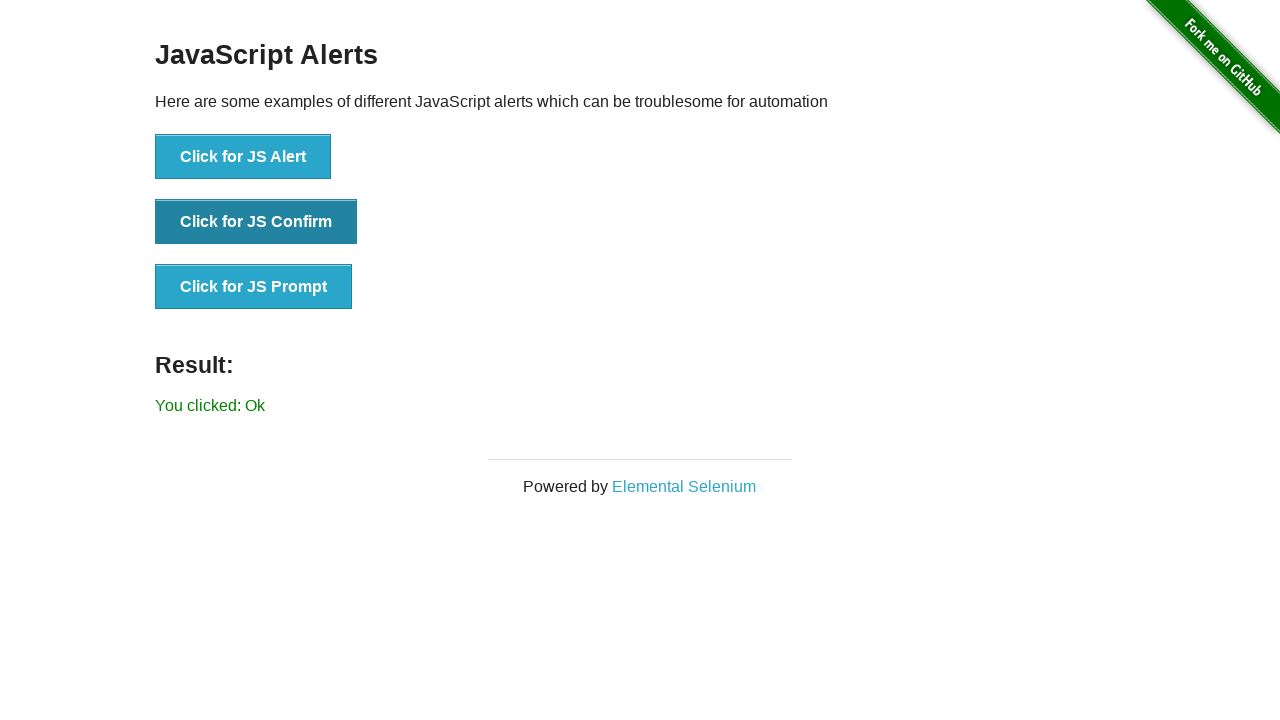

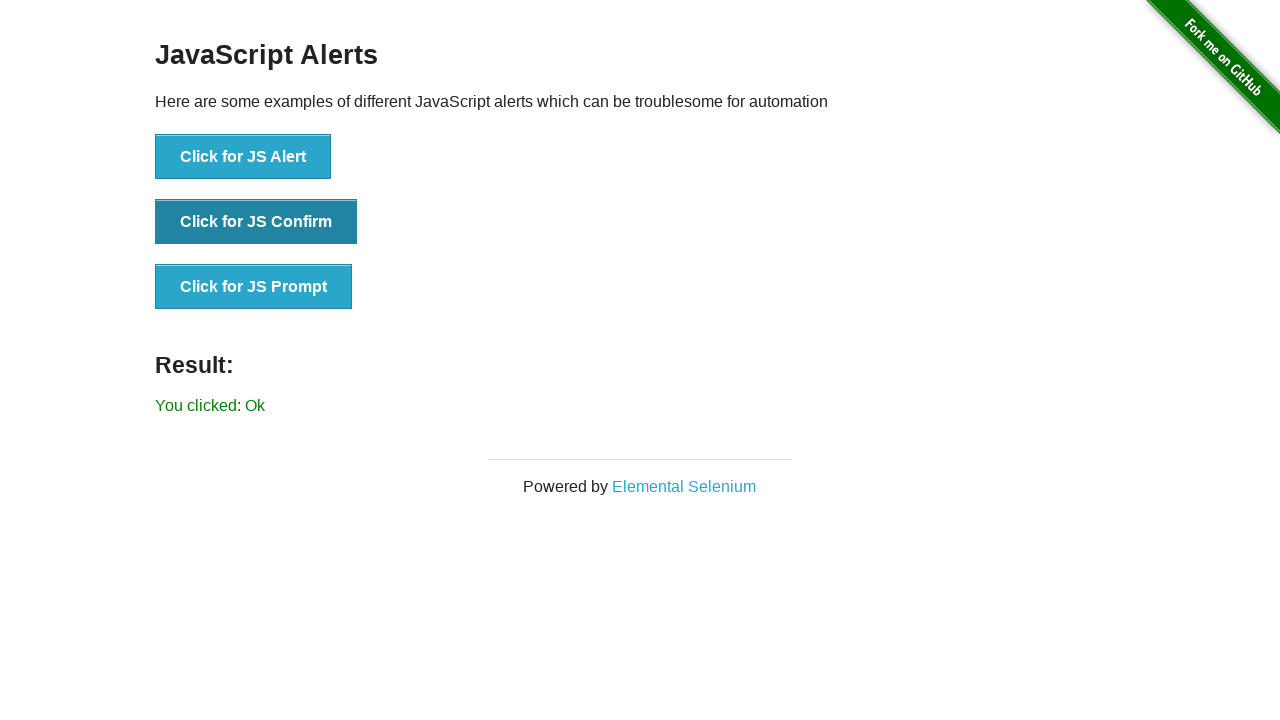